Navigates to PolicyBazaar insurance comparison website and waits for the page to load

Starting URL: https://www.policybazaar.com/

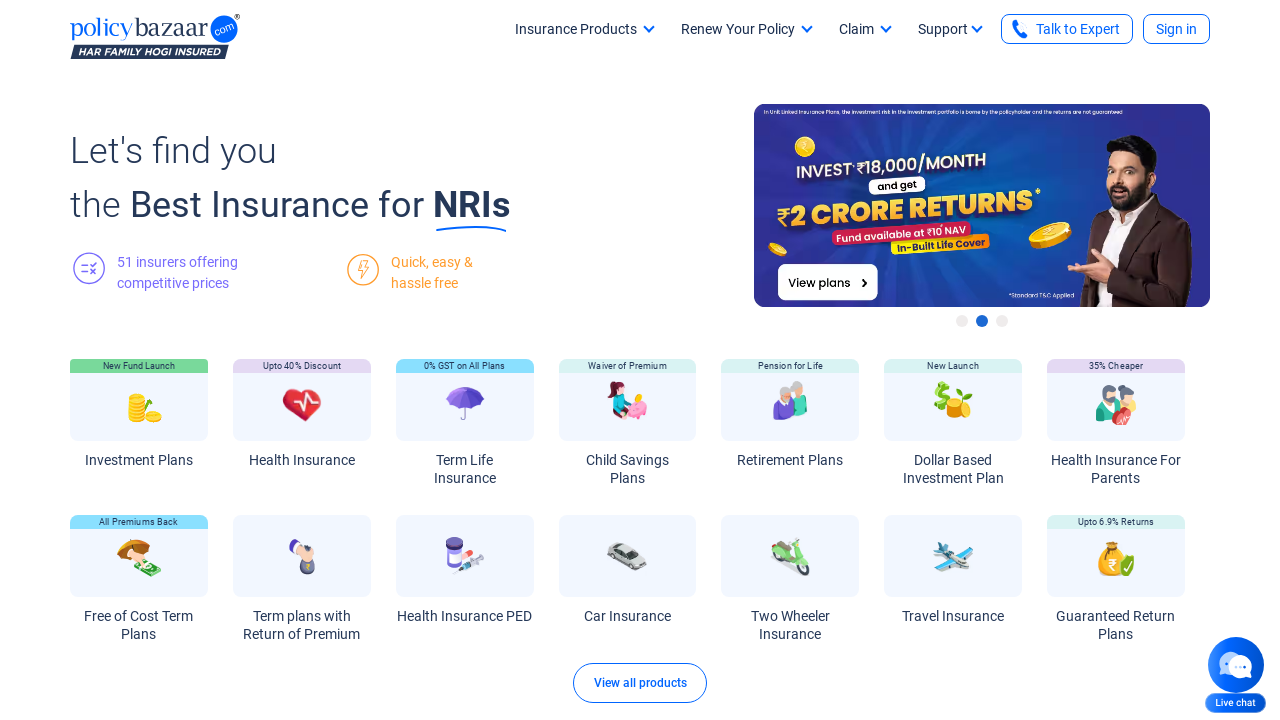

Navigated to PolicyBazaar insurance comparison website
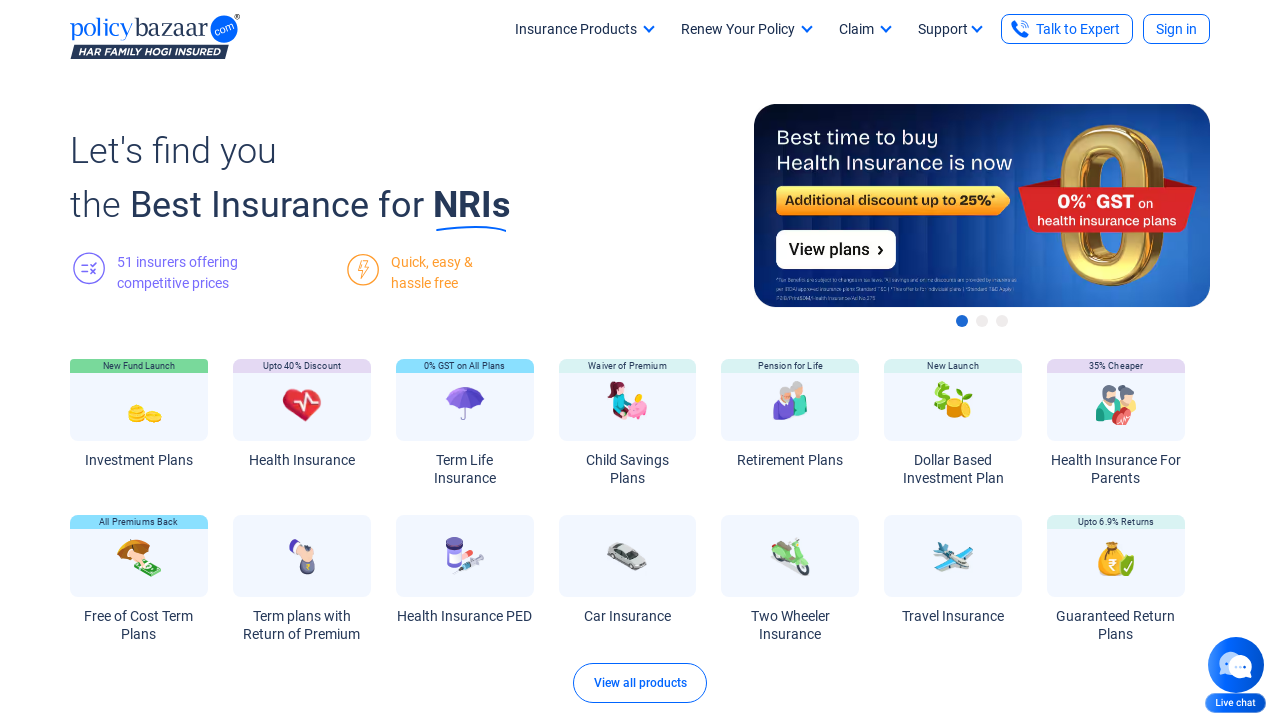

Page fully loaded - network idle state reached
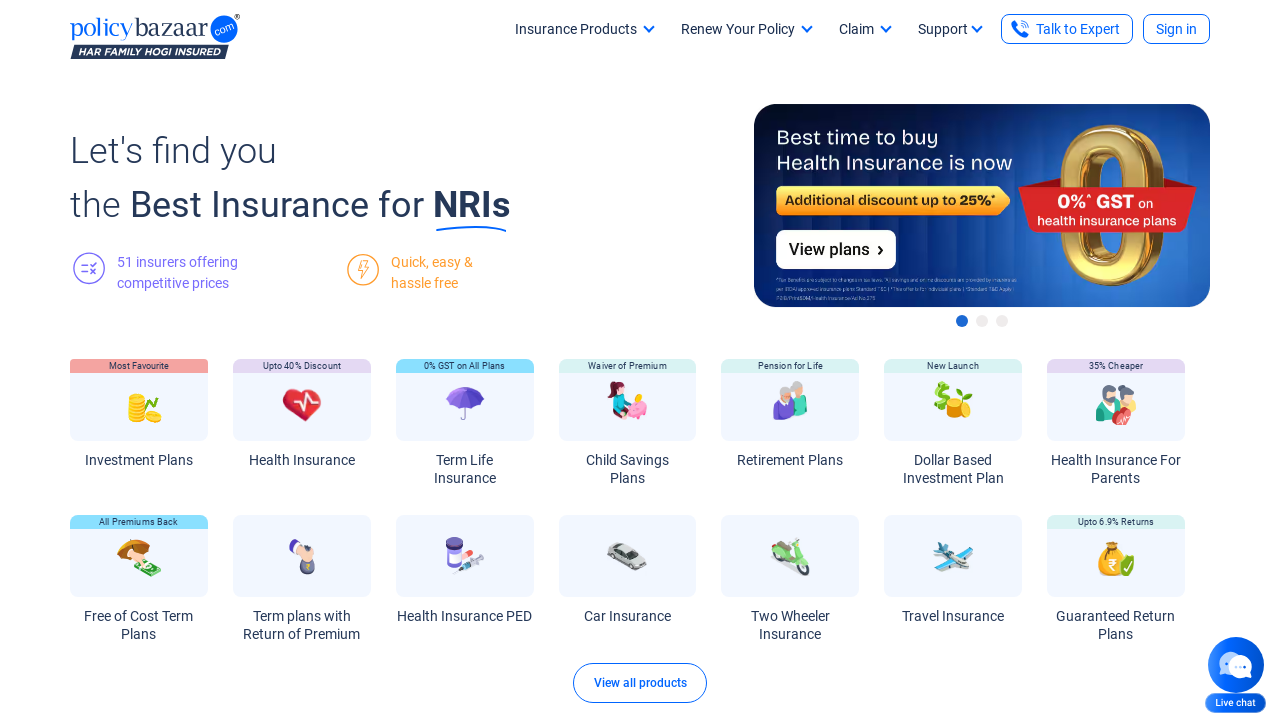

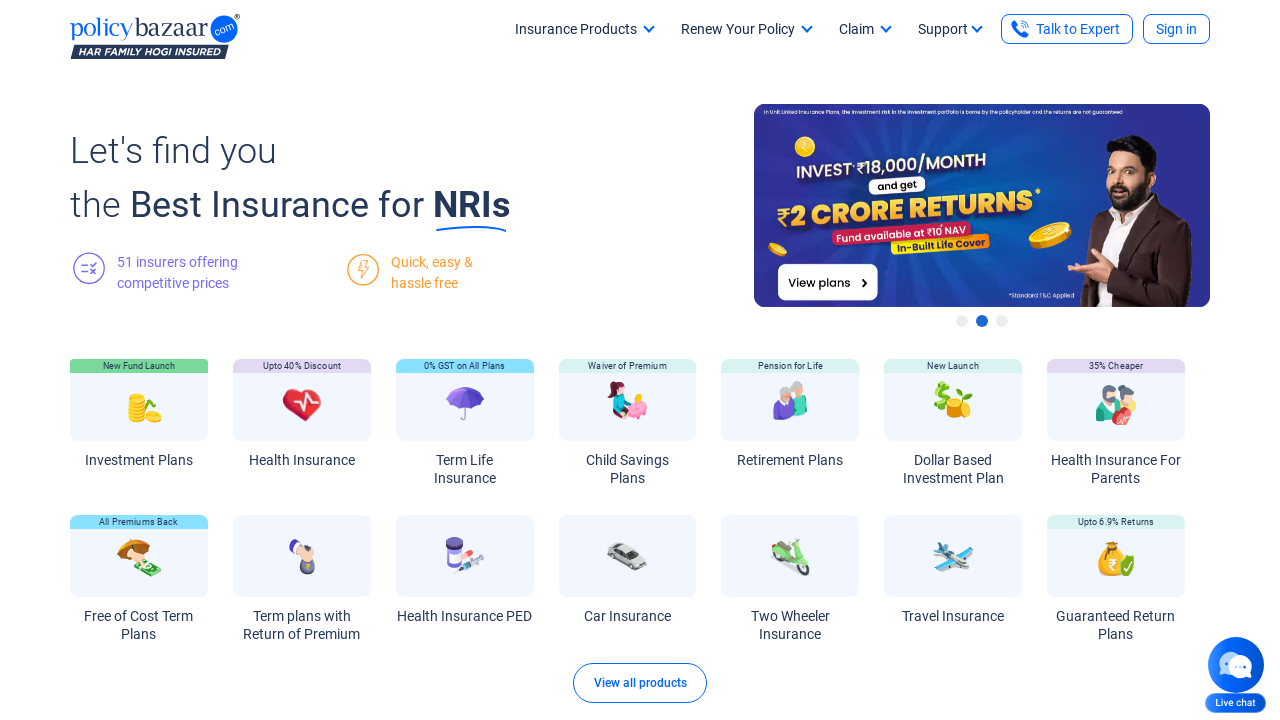